Tests that edits are saved when the edit field loses focus (blur)

Starting URL: https://demo.playwright.dev/todomvc

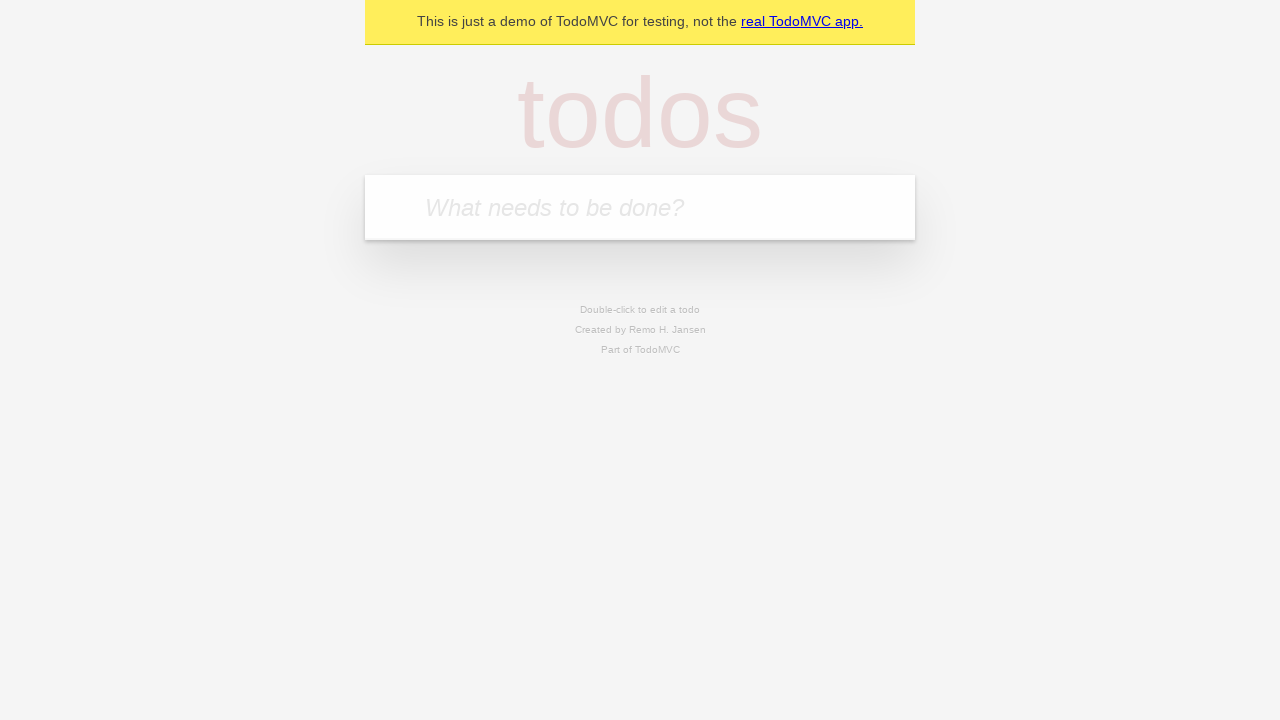

Filled new todo field with 'buy some cheese' on .new-todo
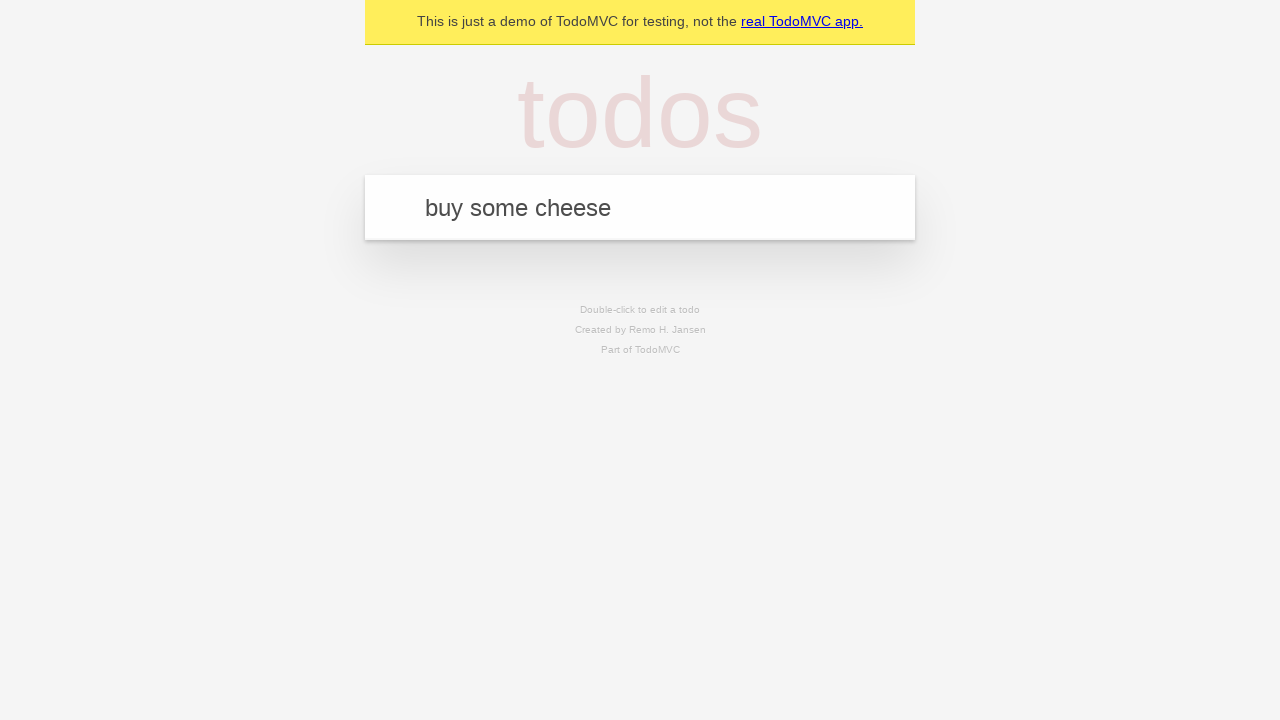

Pressed Enter to create first todo on .new-todo
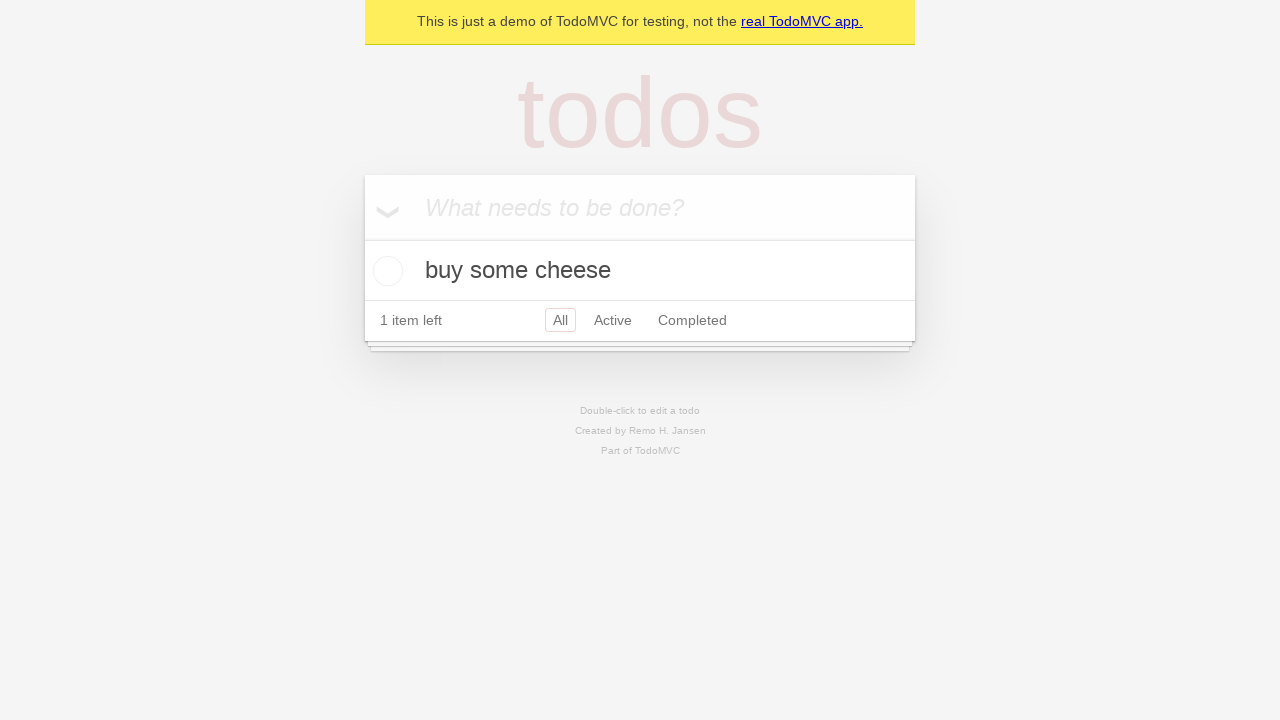

Filled new todo field with 'feed the cat' on .new-todo
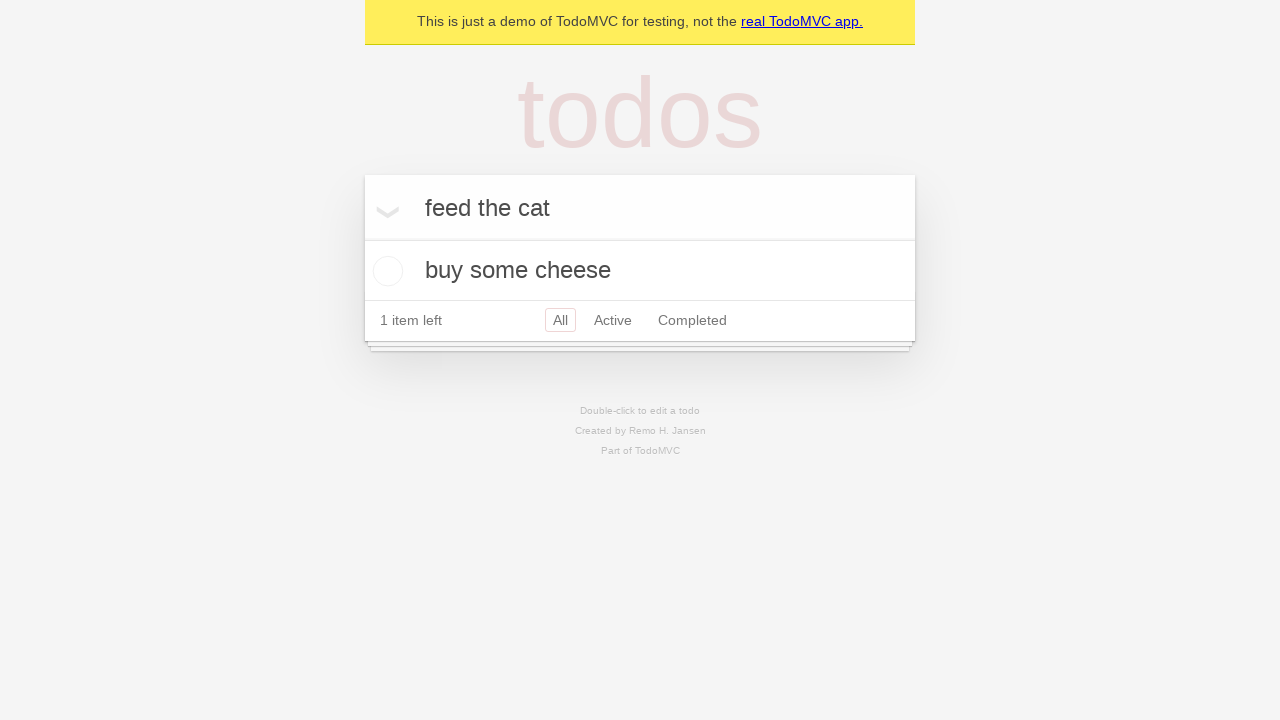

Pressed Enter to create second todo on .new-todo
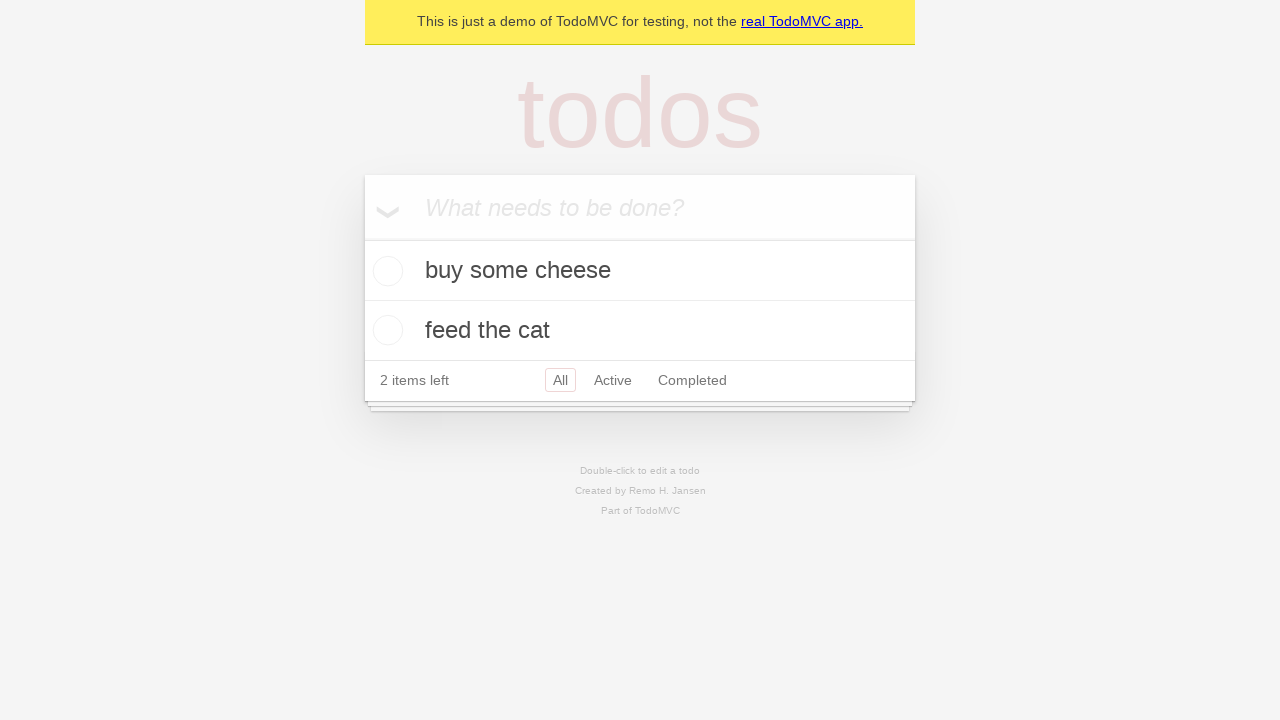

Filled new todo field with 'book a doctors appointment' on .new-todo
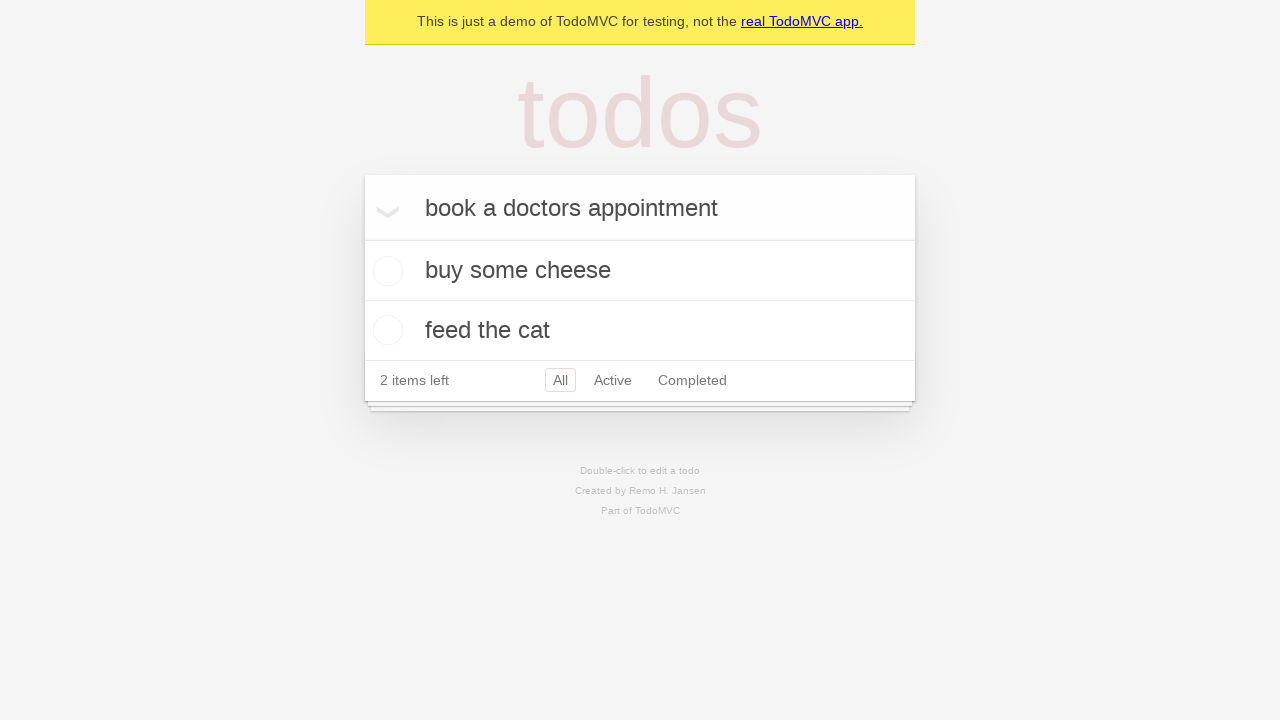

Pressed Enter to create third todo on .new-todo
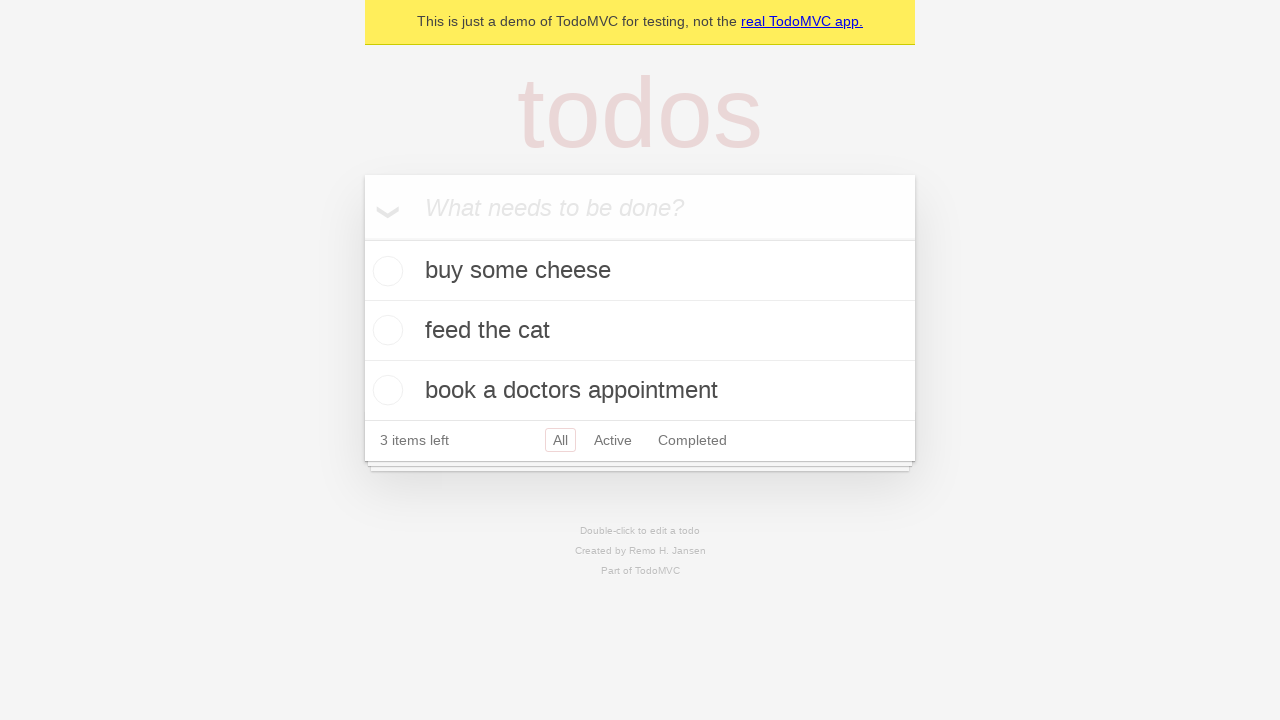

Double-clicked second todo item to enter edit mode at (640, 331) on .todo-list li >> nth=1
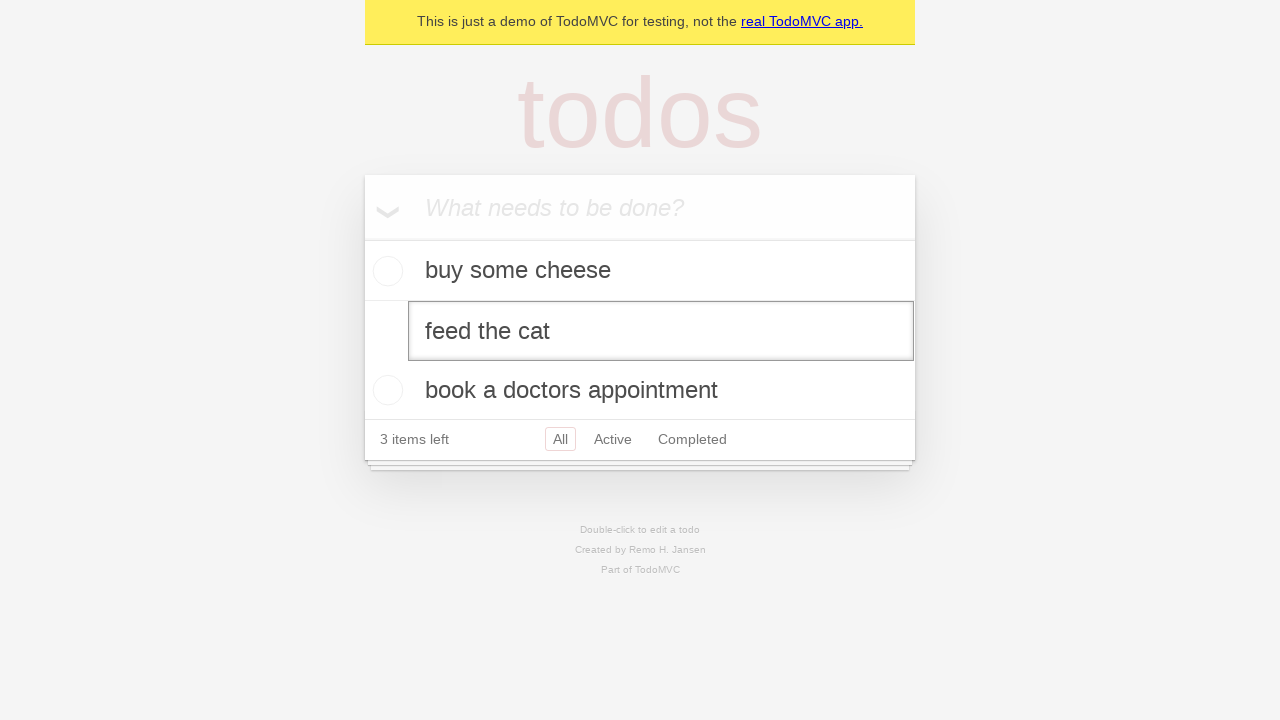

Filled edit field with 'buy some sausages' on .todo-list li >> nth=1 >> .edit
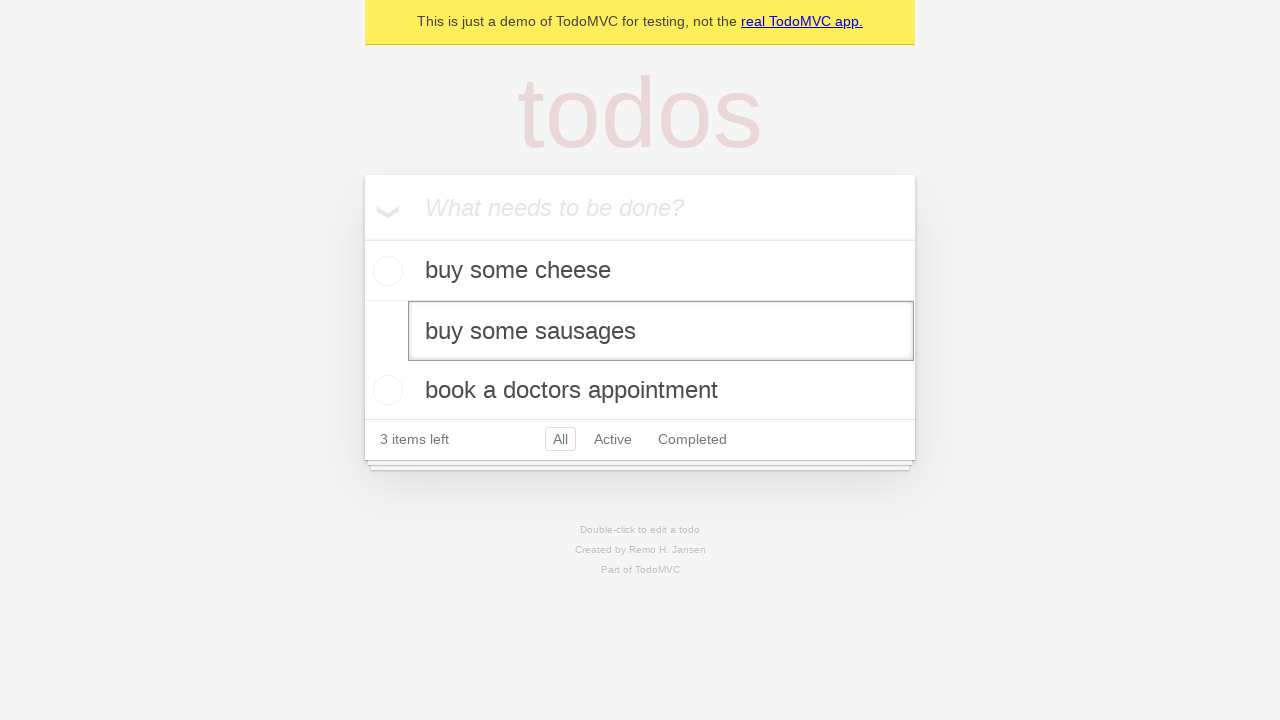

Dispatched blur event on edit field to save changes
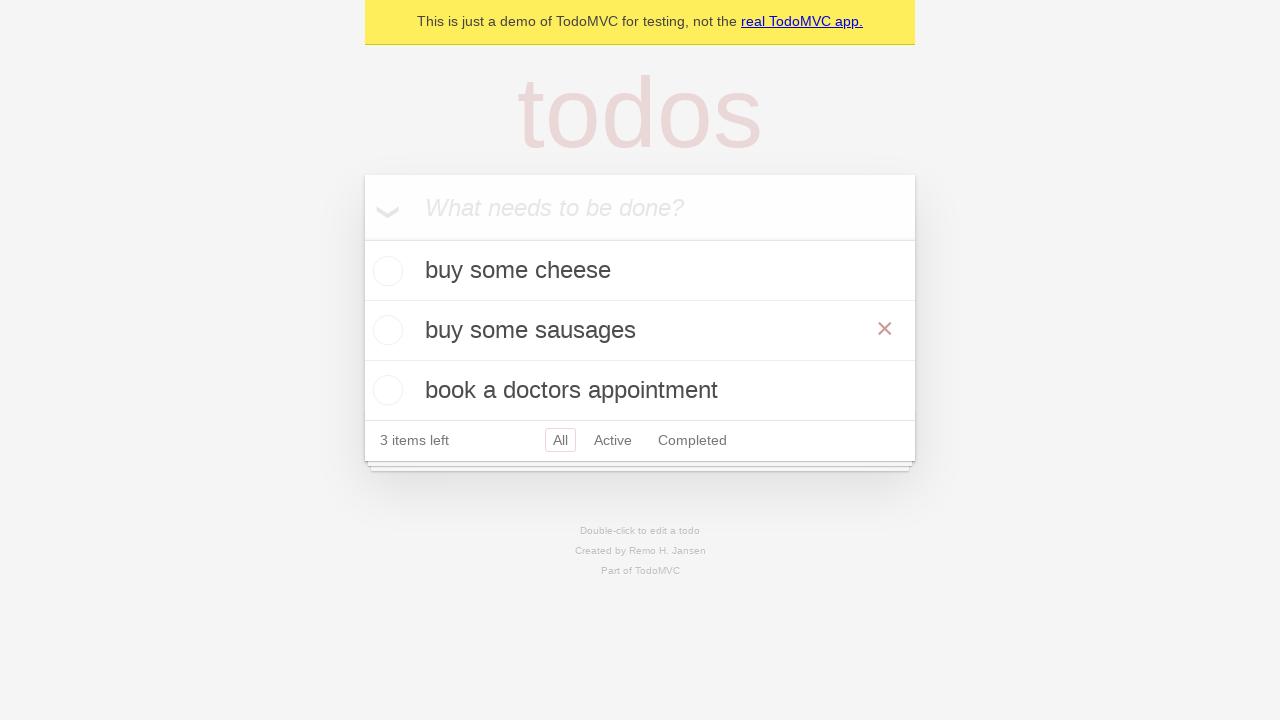

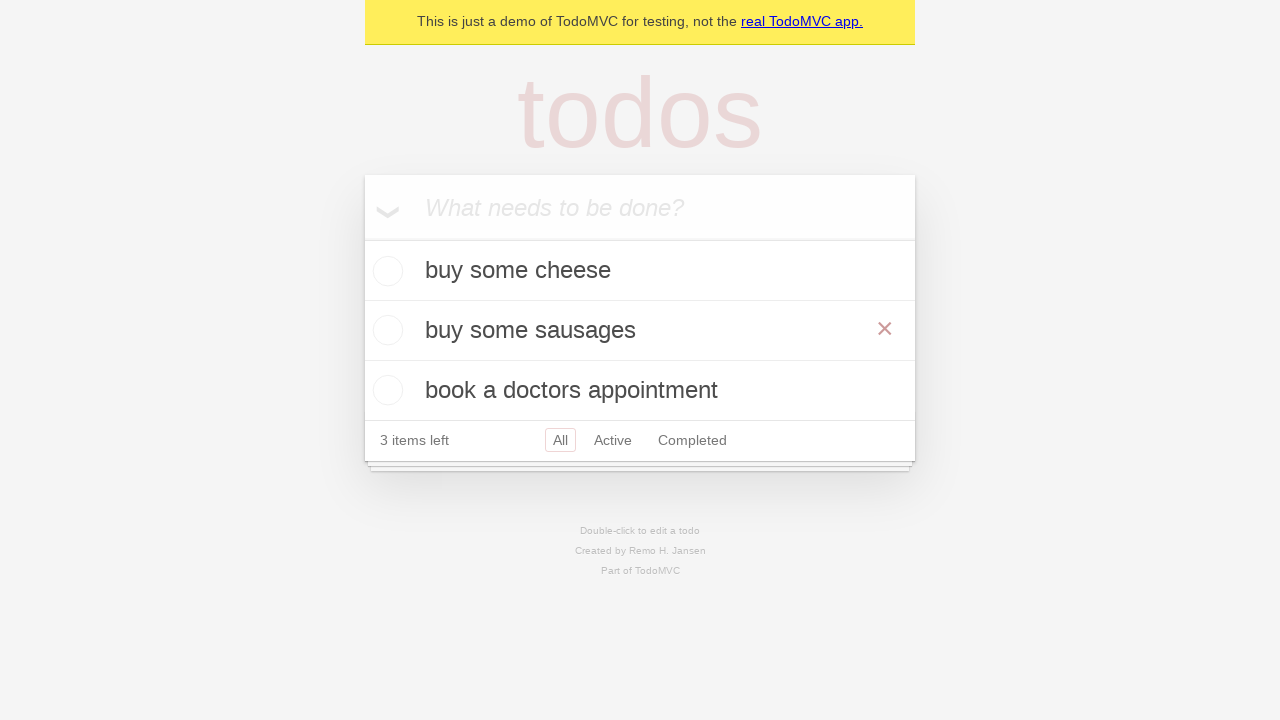